Tests filling a text input field by selecting all existing text with keyboard shortcuts and then filling with new text, then verifying the input value.

Starting URL: https://demoqa.com/text-box/

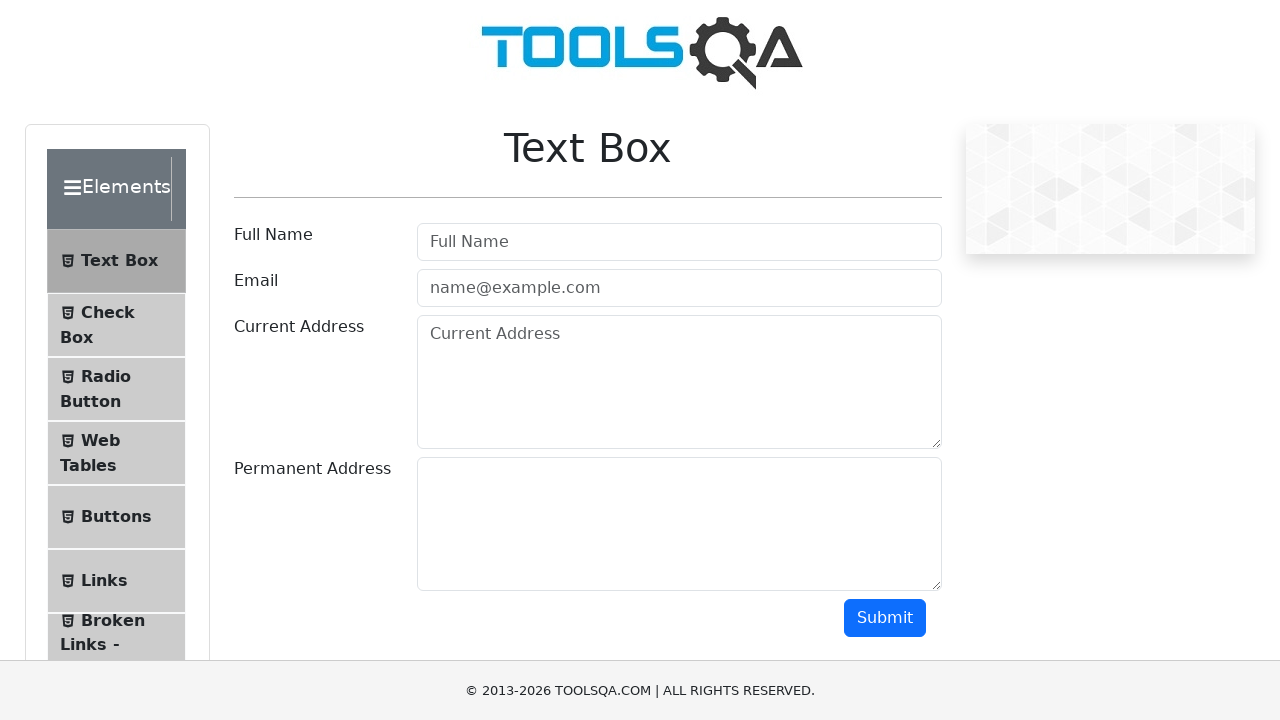

Full name input field is visible and ready
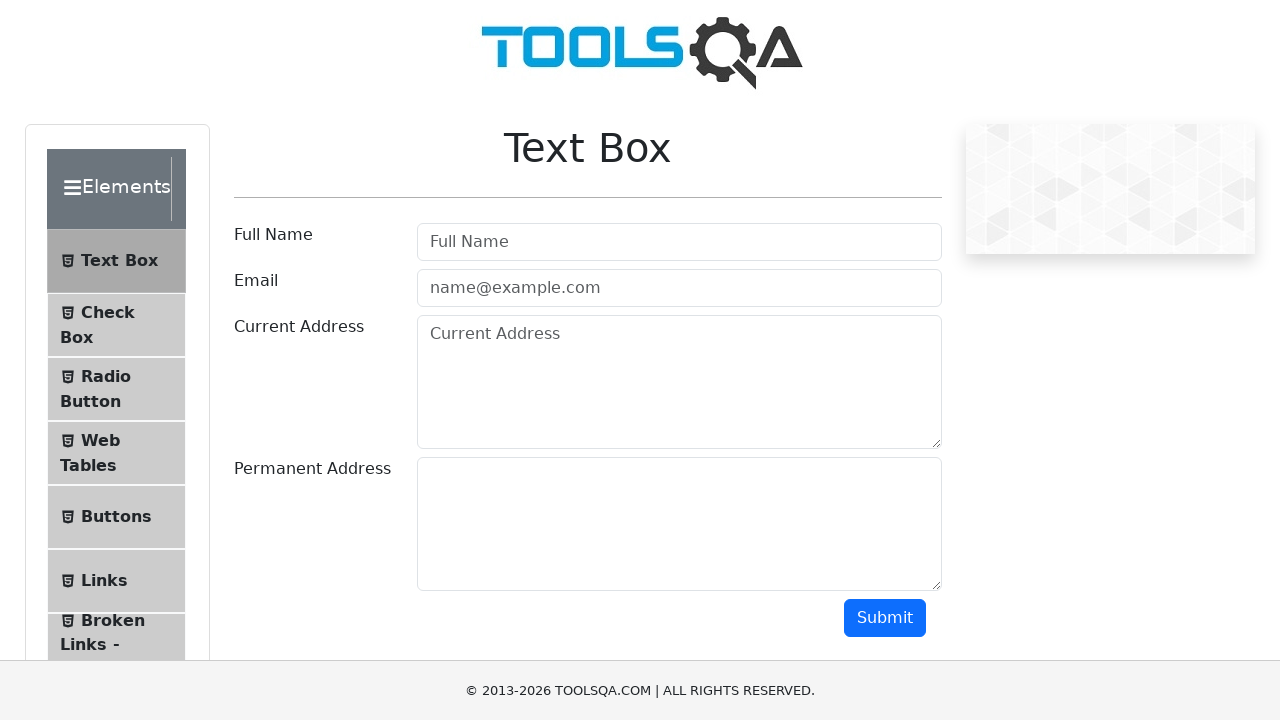

Pressed Ctrl+A to select all text in input field (Windows/Linux)
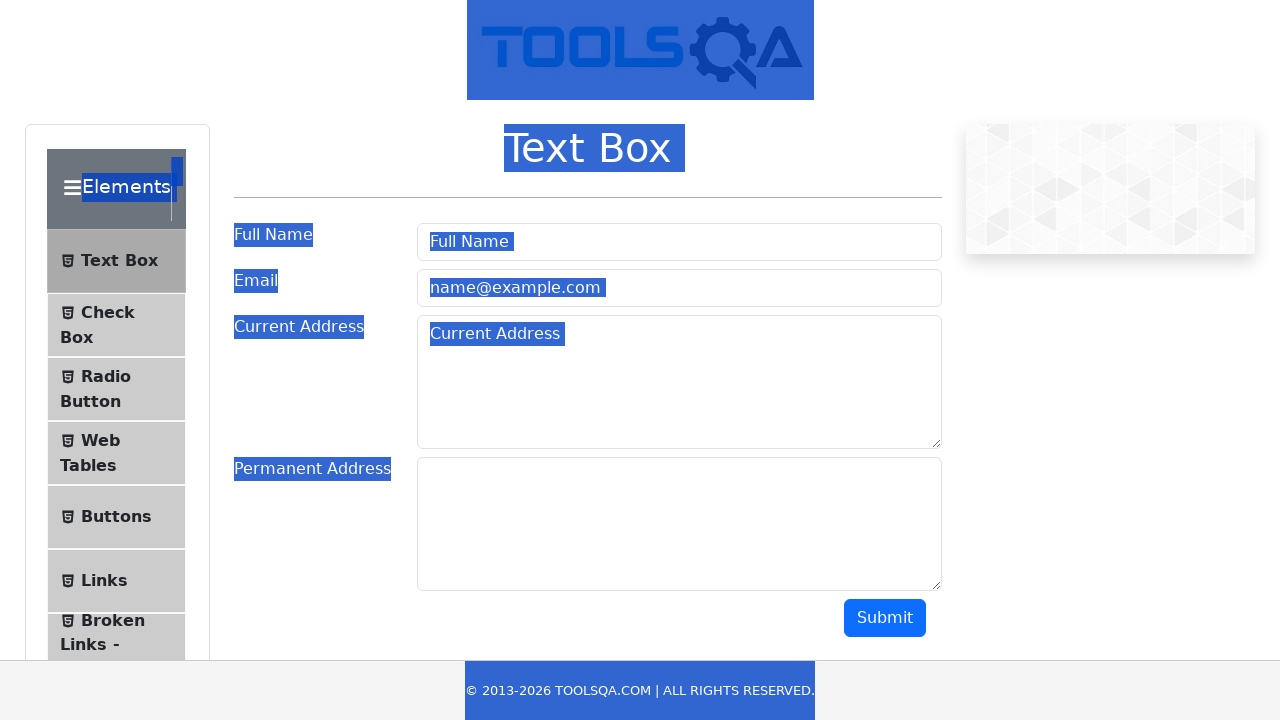

Pressed Meta+A to select all text in input field (macOS)
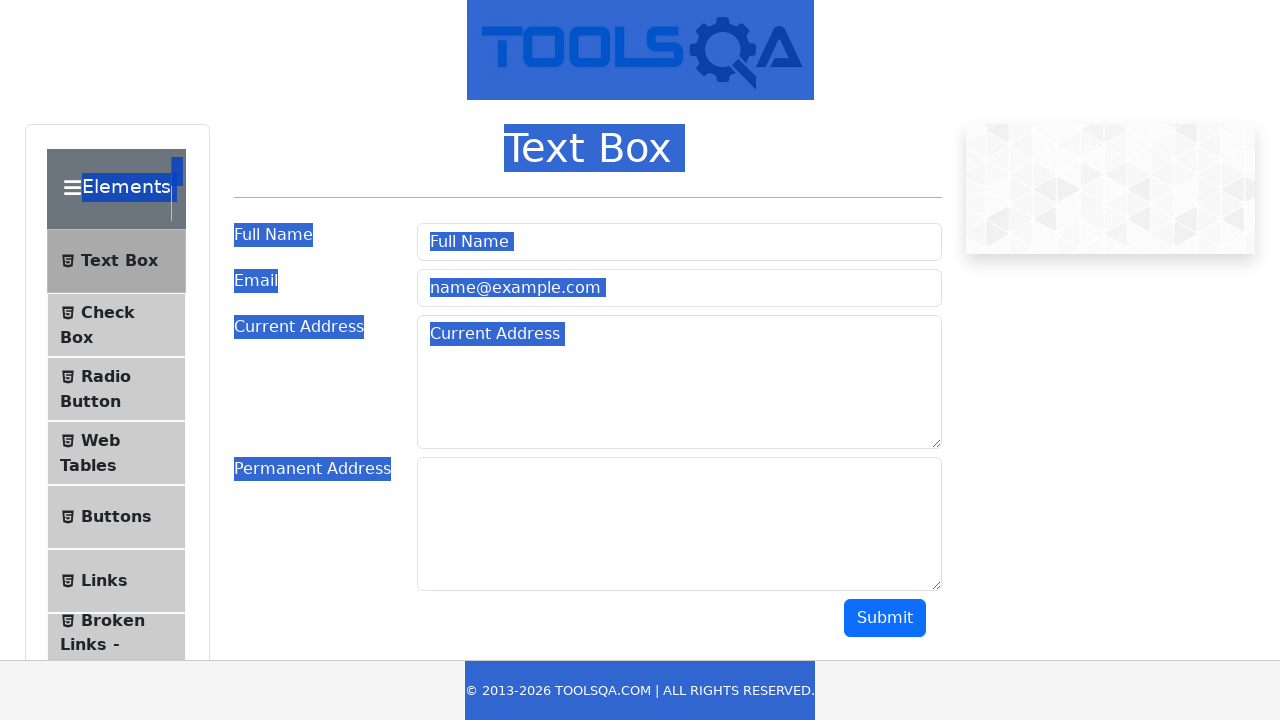

Filled full name input field with 'test' on #userName
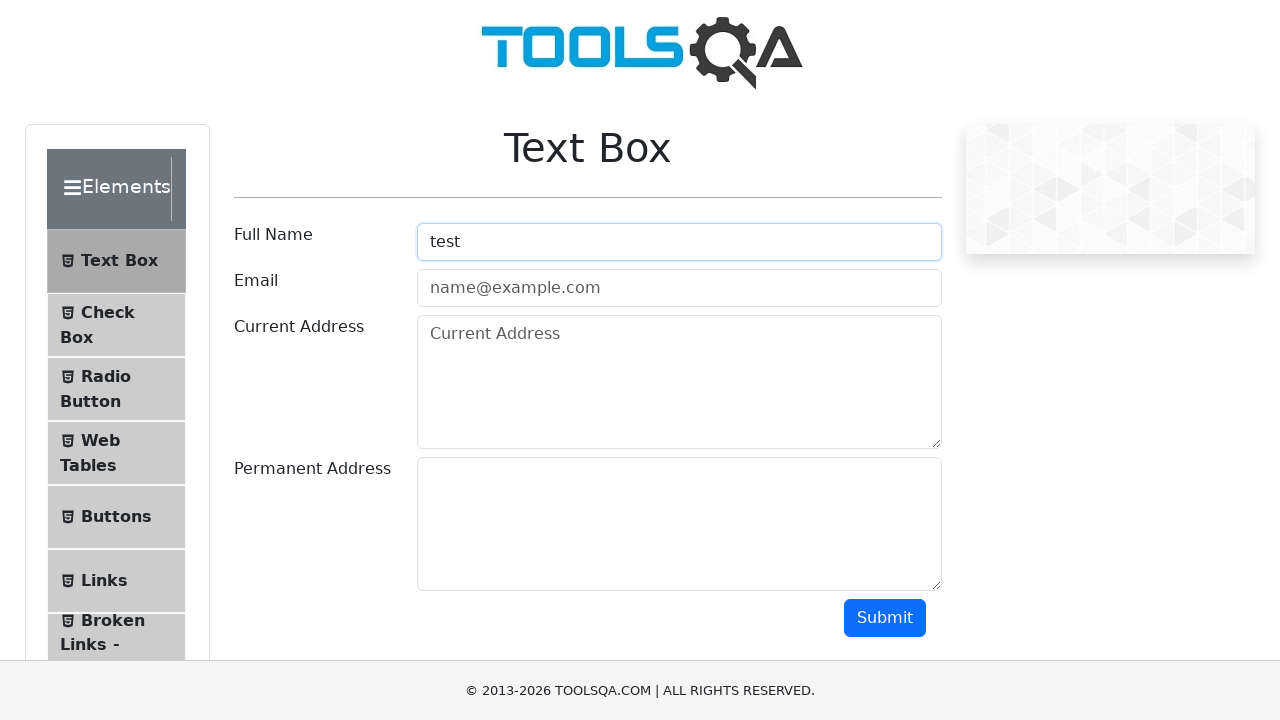

Verified input field contains expected value 'test'
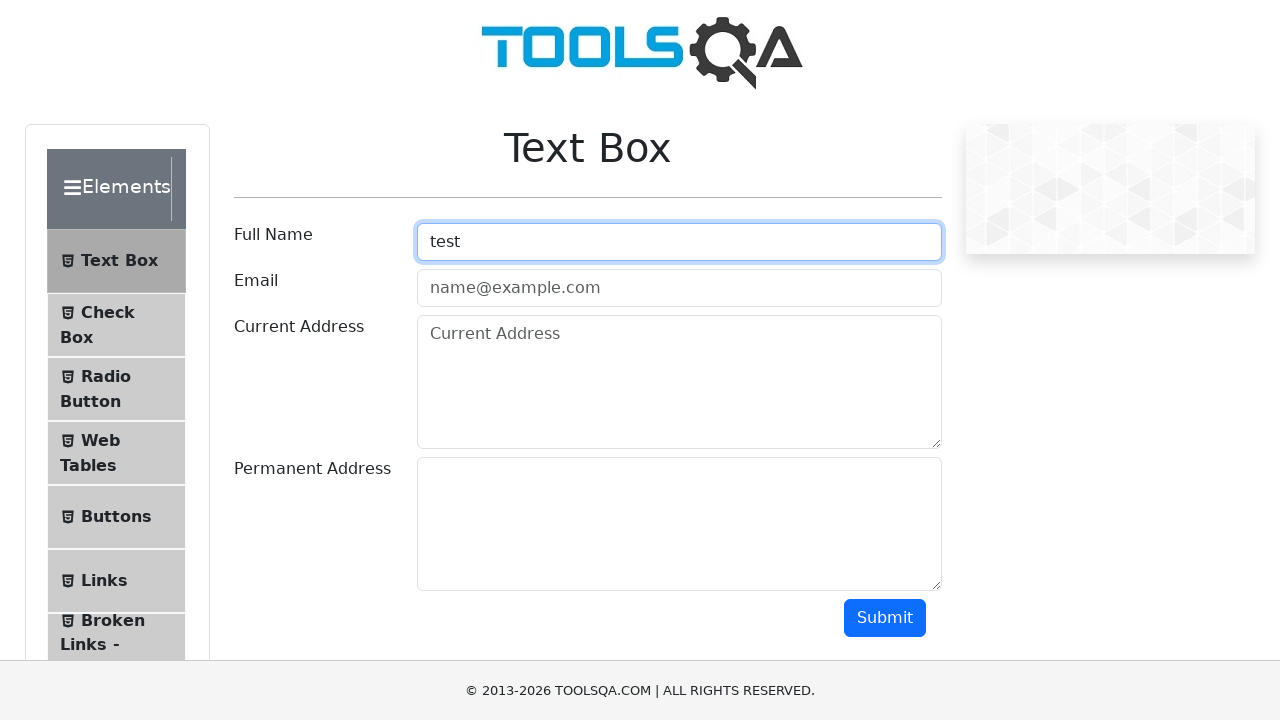

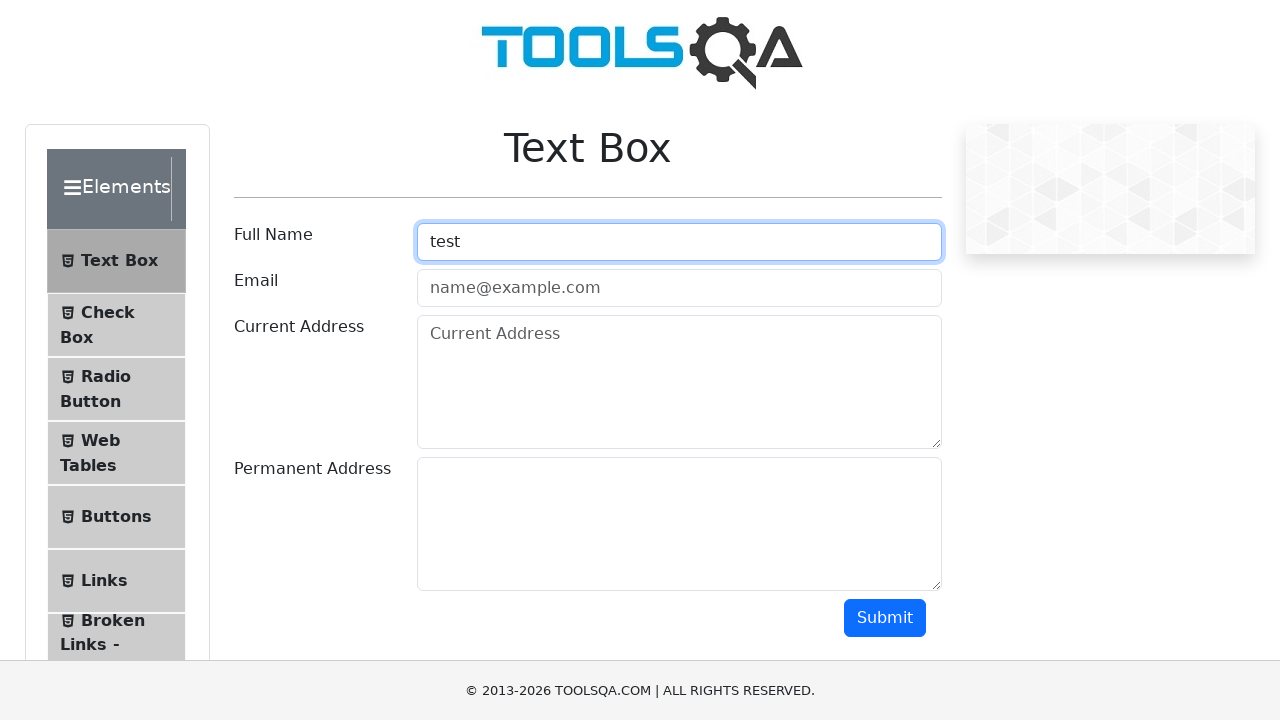